Navigates to RedBus website and attempts to click the search buses button

Starting URL: https://www.redbus.in/

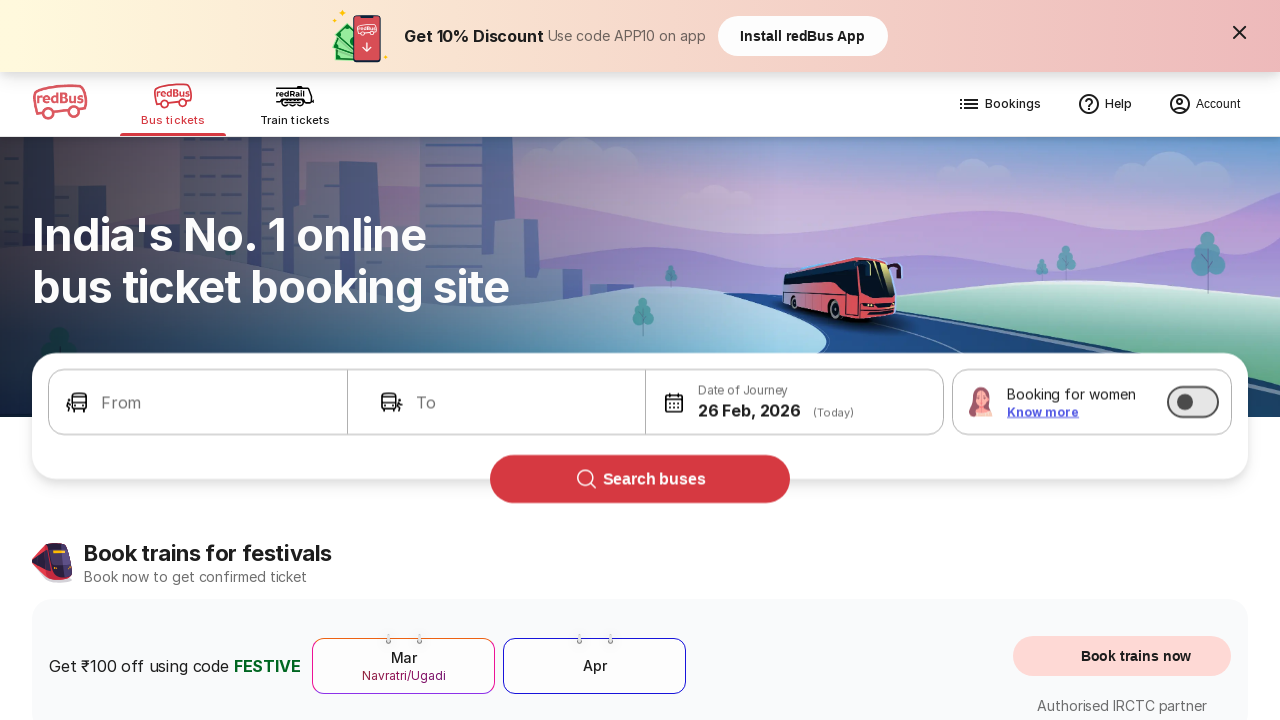

Waited 2 seconds for RedBus page to load
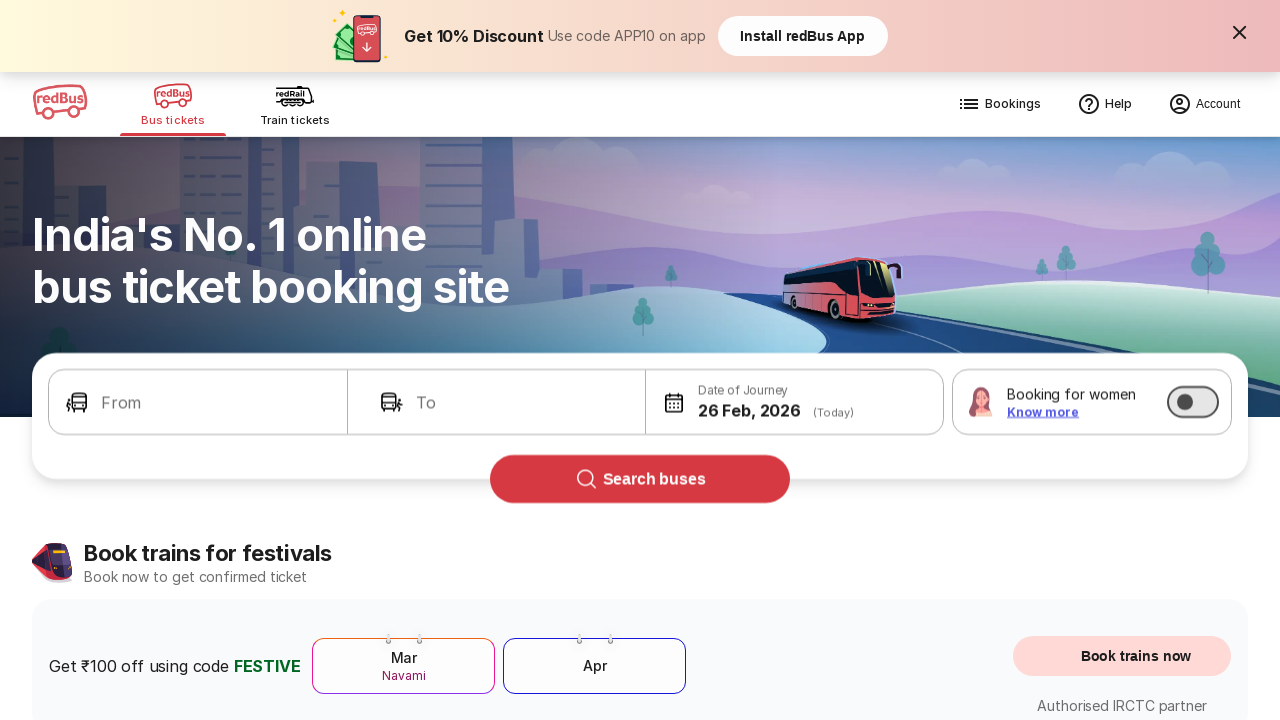

Clicked the 'SEARCH BUSES' button at (640, 479) on button:text('SEARCH BUSES')
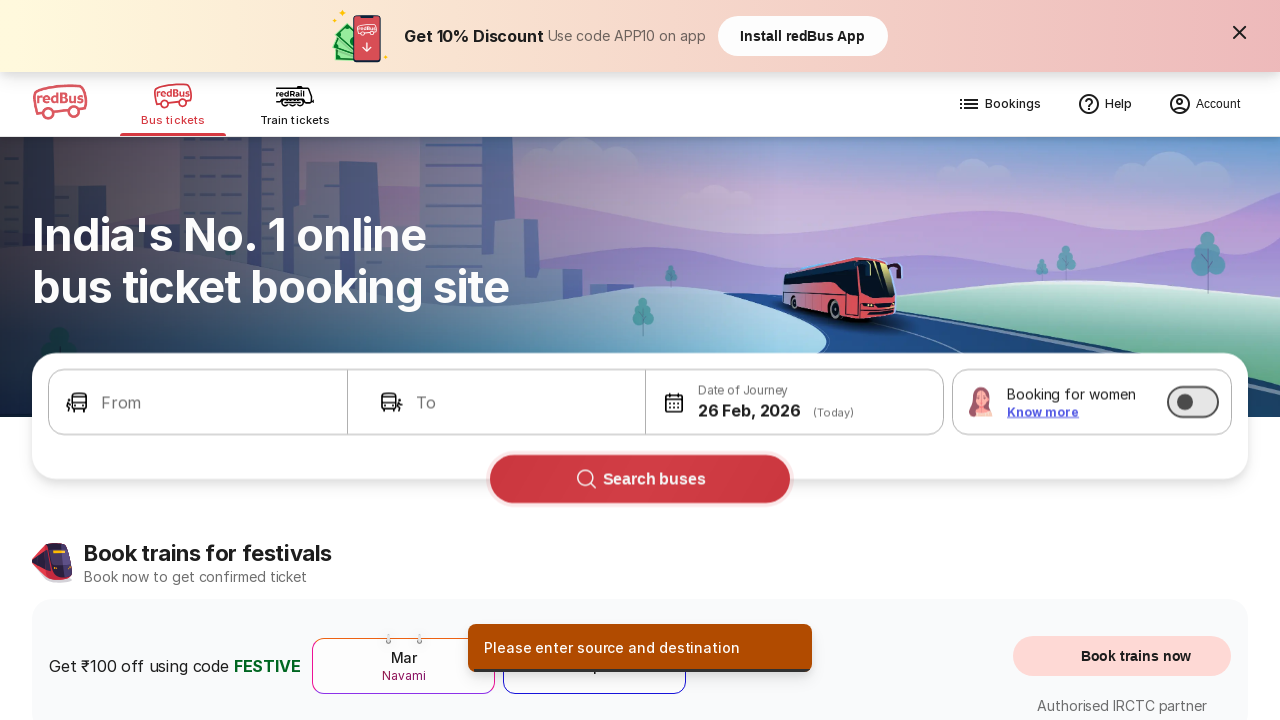

Waited 5 seconds for search results to load
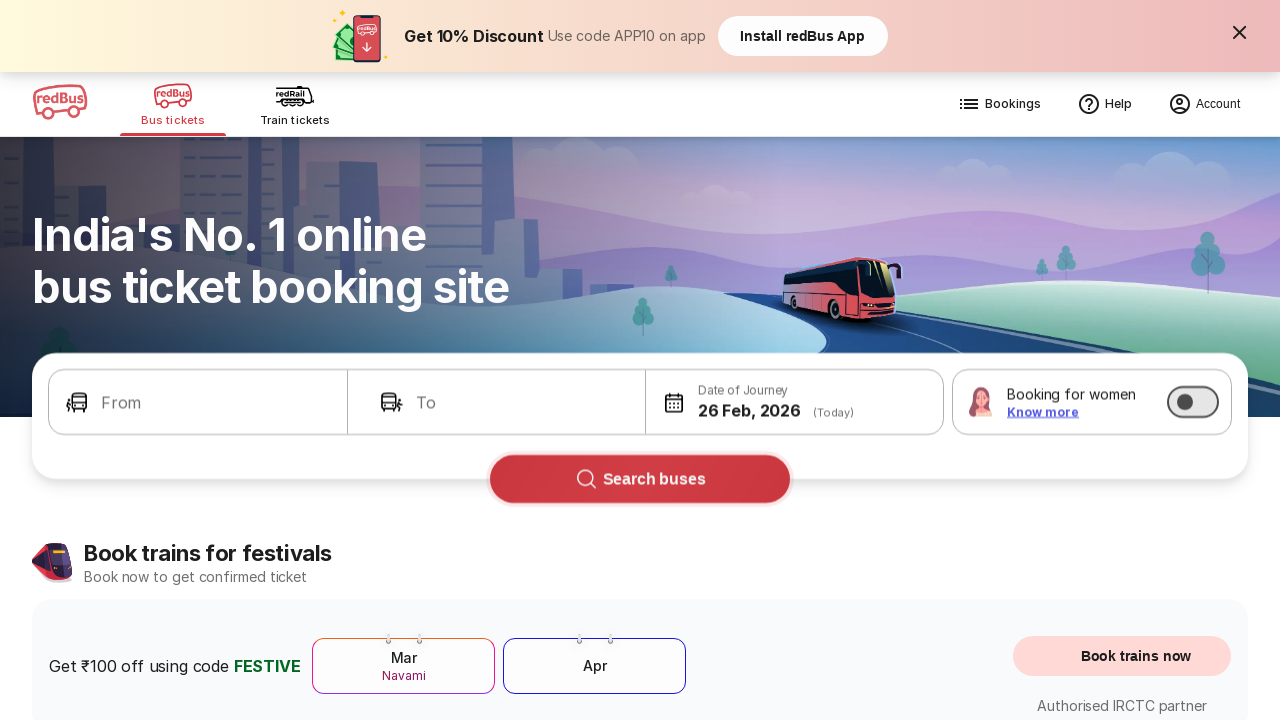

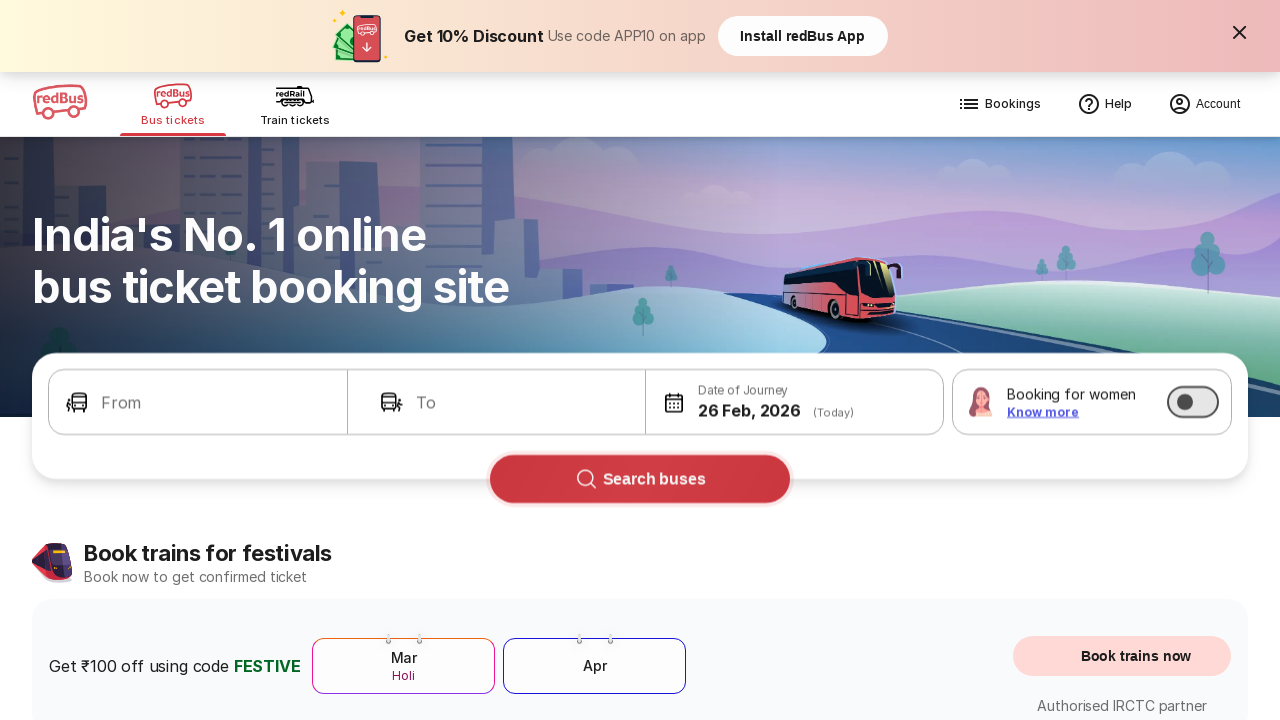